Navigates through an Angular e-commerce demo app, browsing products, adding Selenium product to cart, and modifying quantity in cart

Starting URL: https://rahulshettyacademy.com/angularAppdemo/

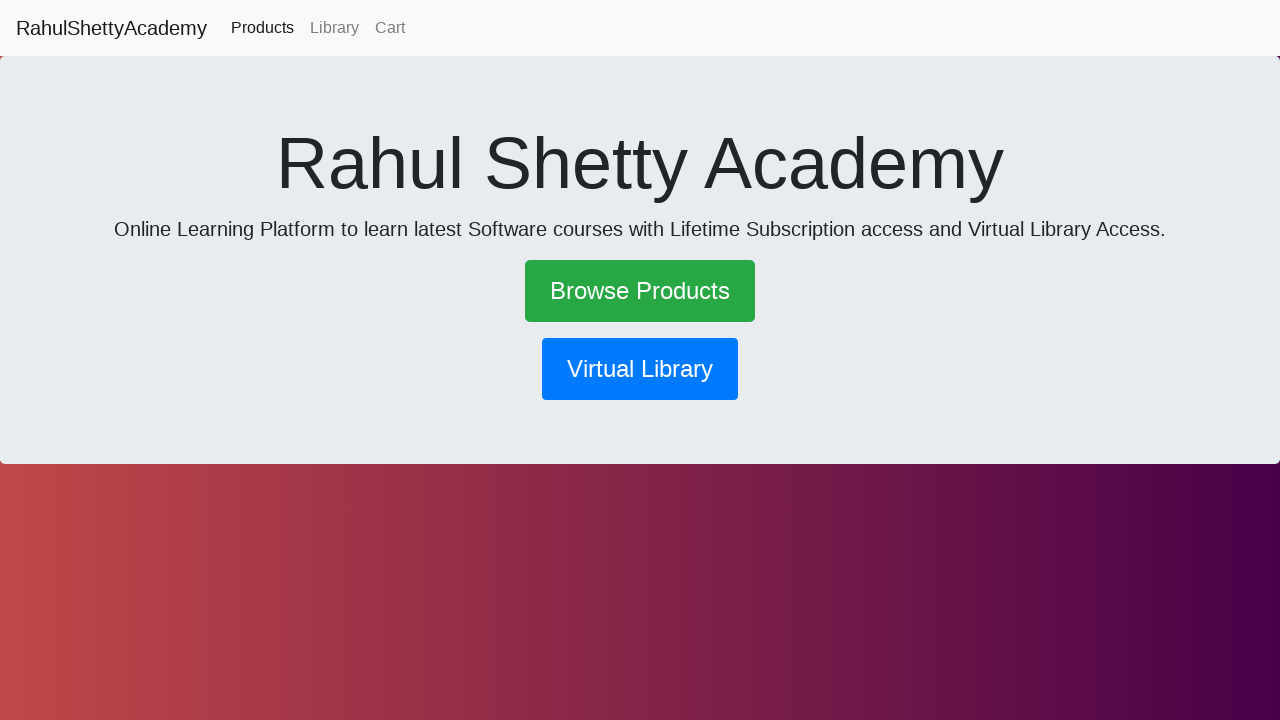

Clicked on Browse Products link at (640, 291) on xpath=//a[contains(text(),'Browse Products')]
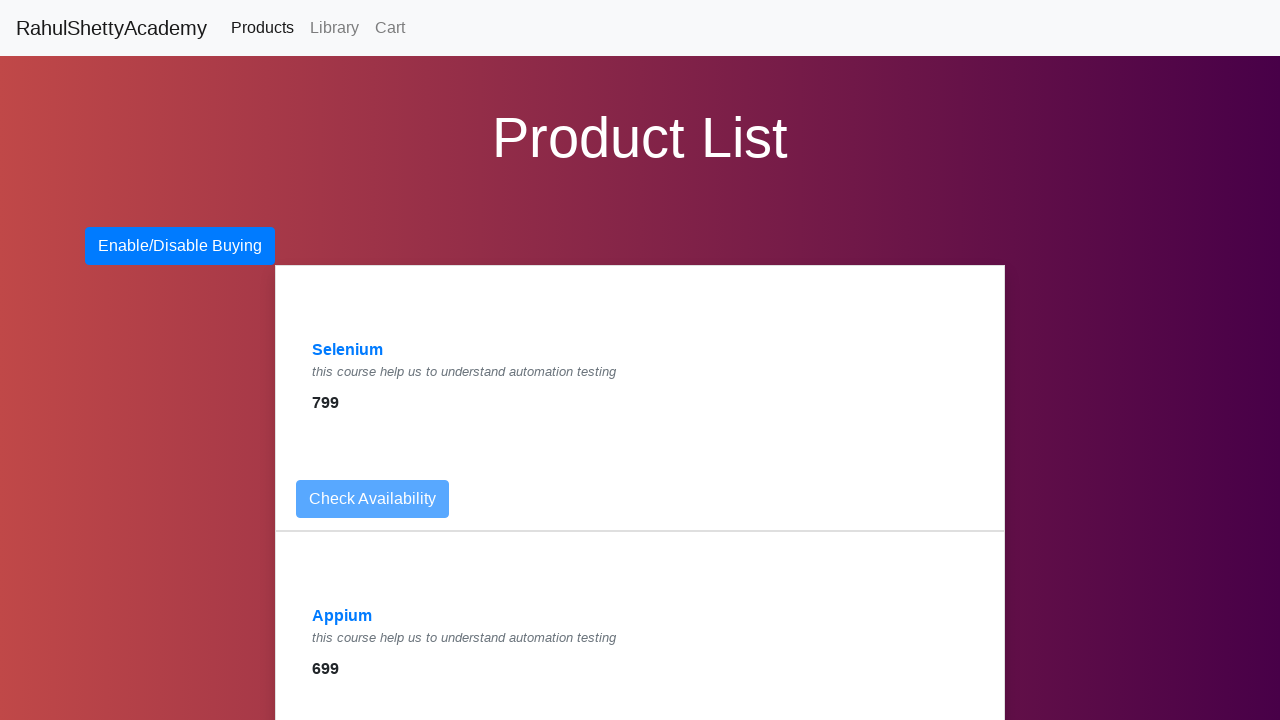

Clicked on Selenium product at (348, 350) on xpath=//a[contains(text(),'Selenium')]
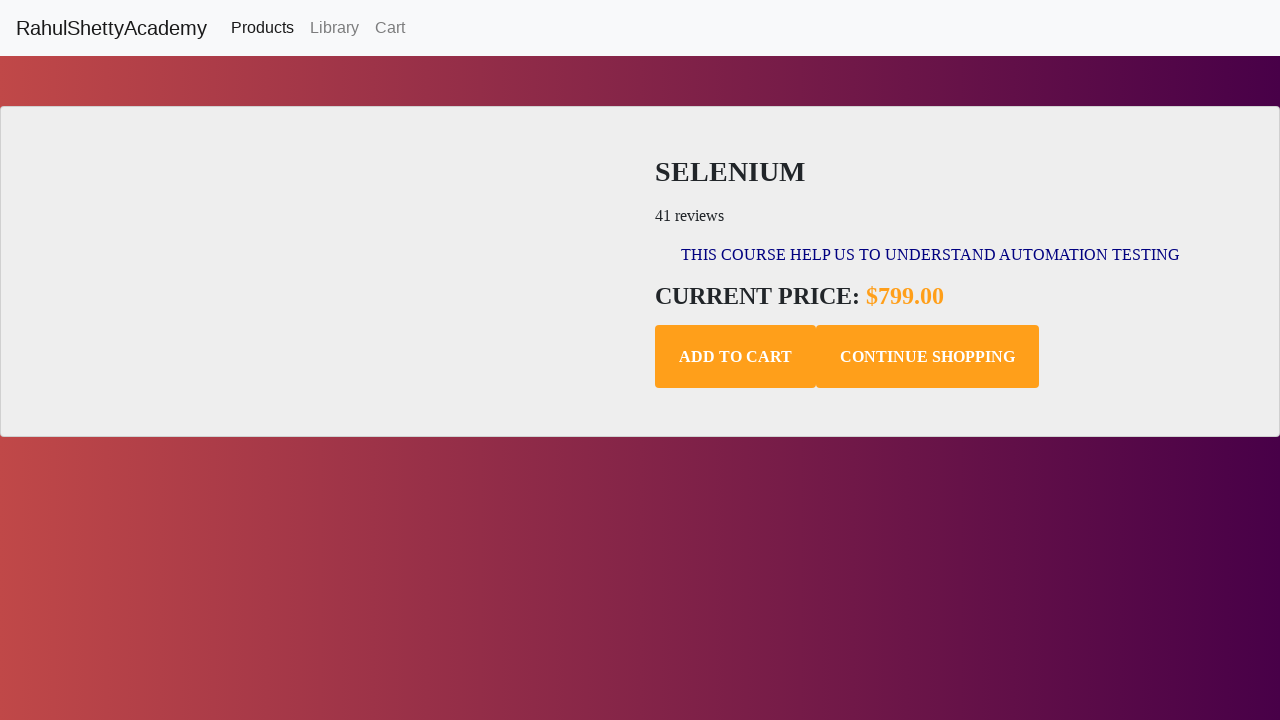

Clicked Add to Cart button for Selenium product at (736, 357) on xpath=//button[contains(text(),'Add to Cart')]
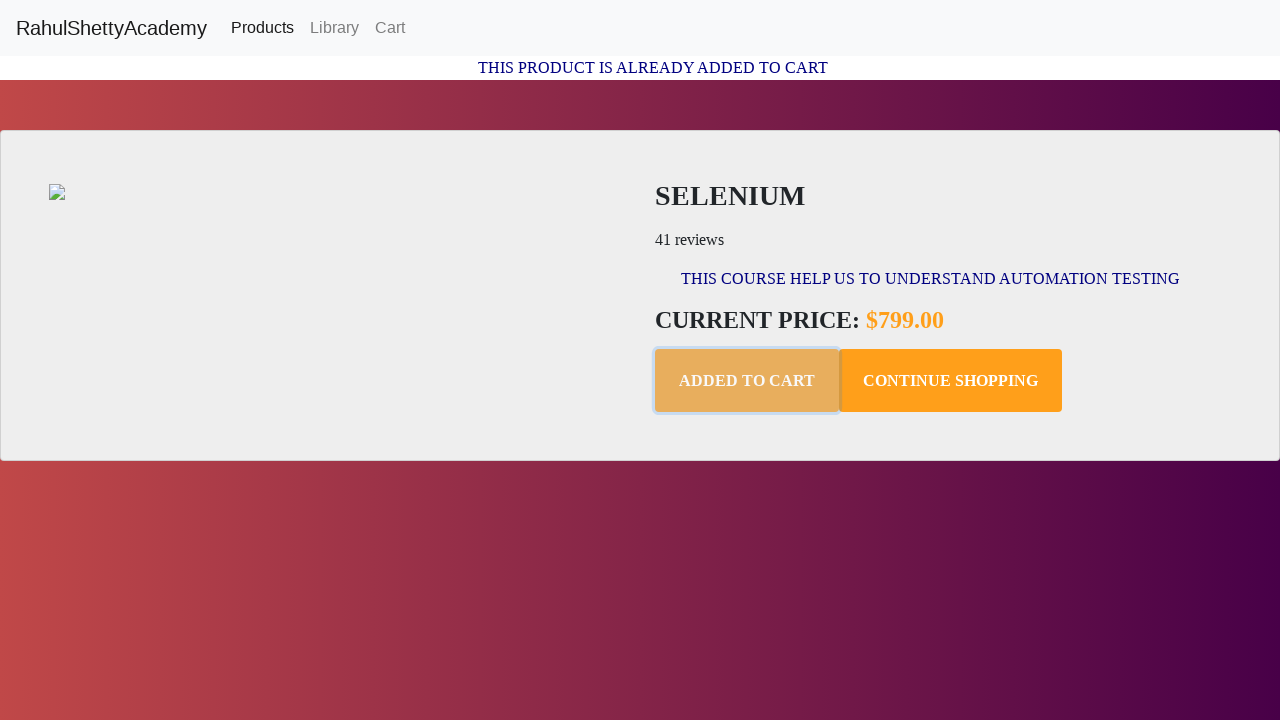

Navigated to cart at (390, 28) on xpath=//a[contains(text(),'Cart')]
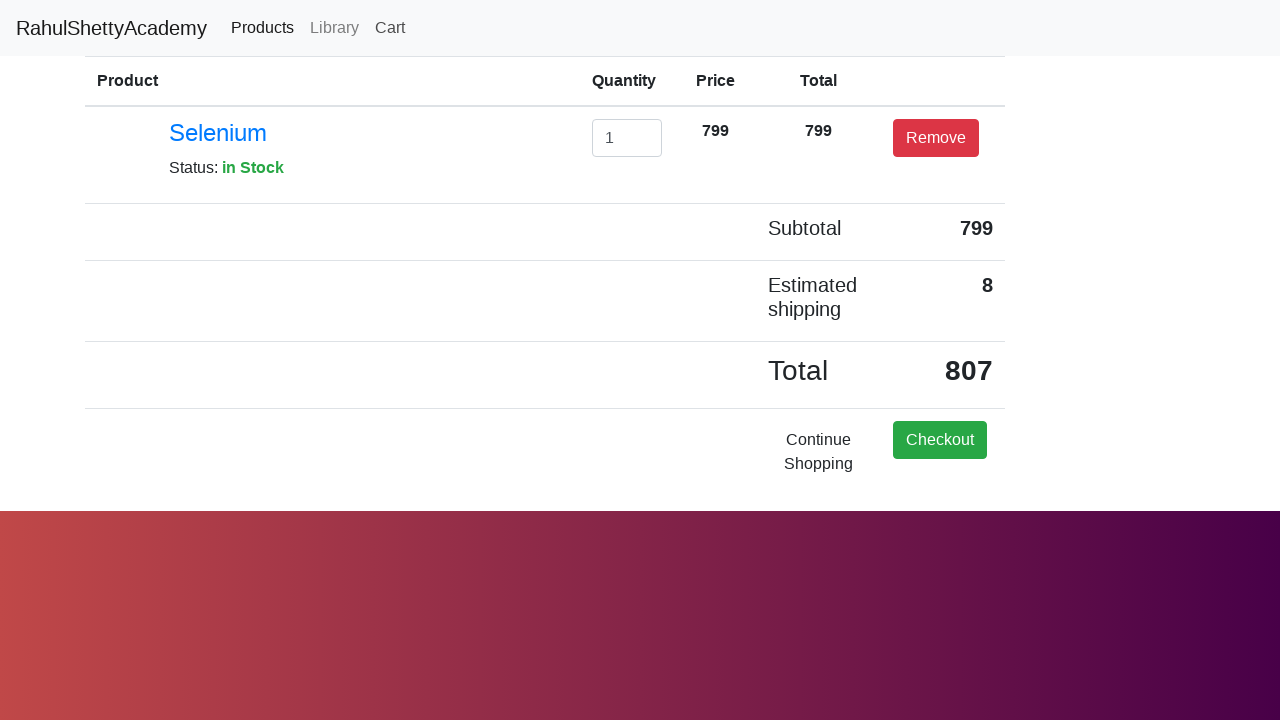

Modified quantity to 2 in cart on #exampleInputEmail1
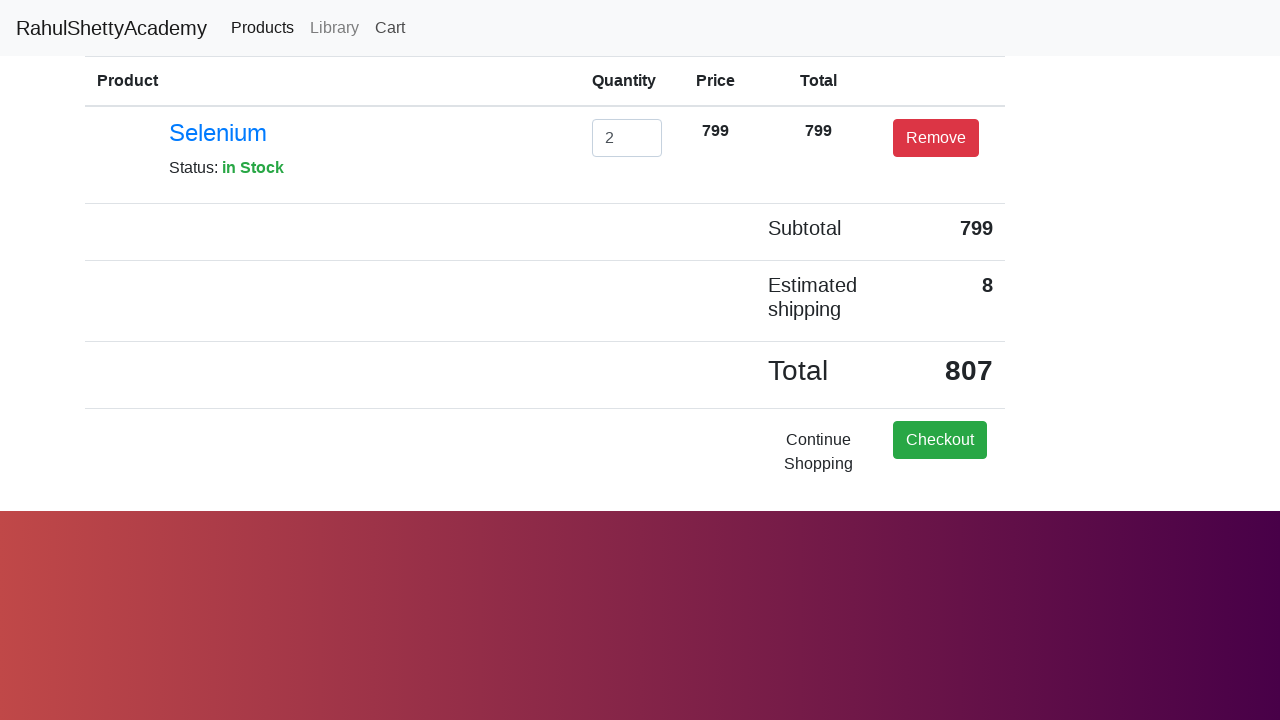

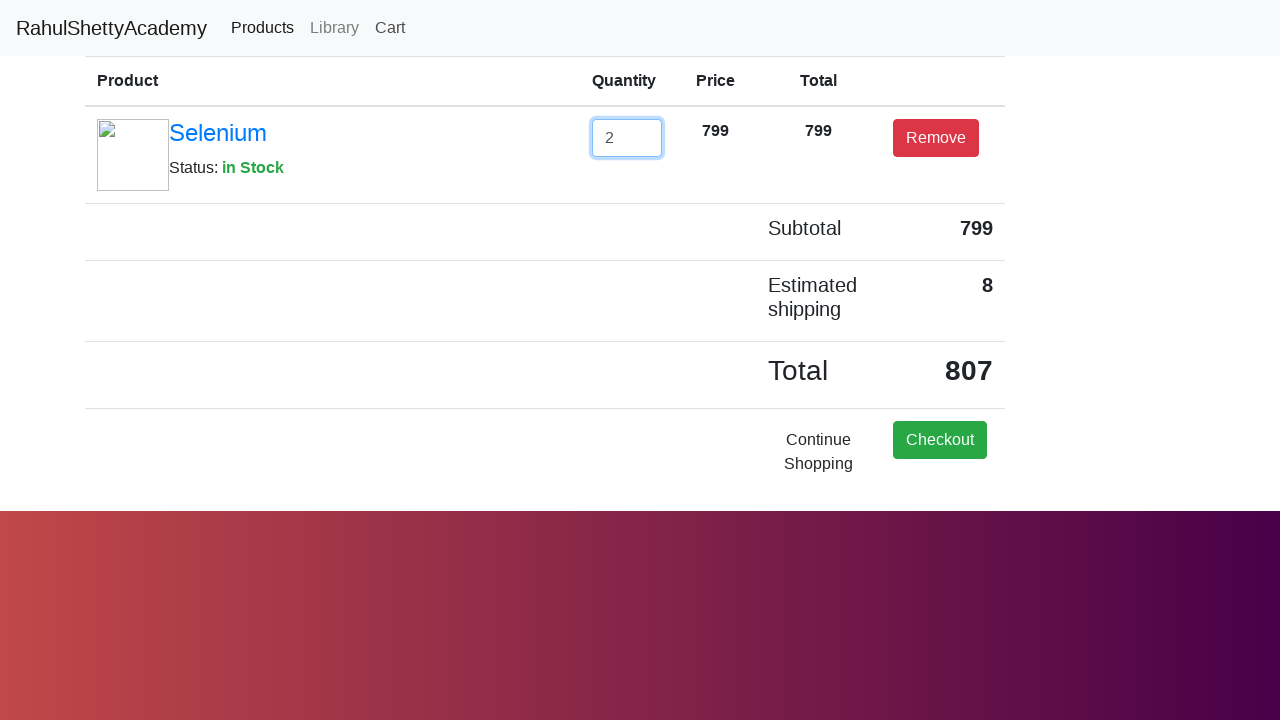